Tests drag and drop functionality within an iframe on jQuery UI demo page by dragging an element and dropping it onto a target

Starting URL: https://jqueryui.com/droppable/

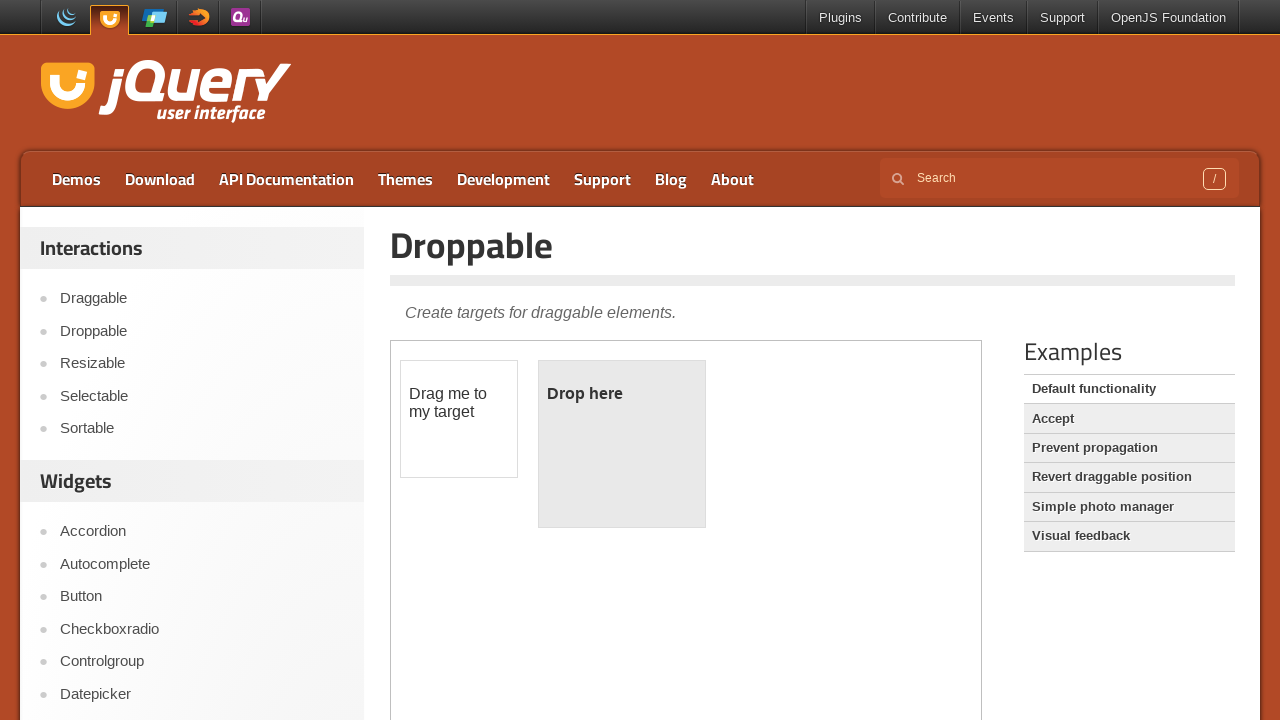

Located iframe containing drag and drop demo
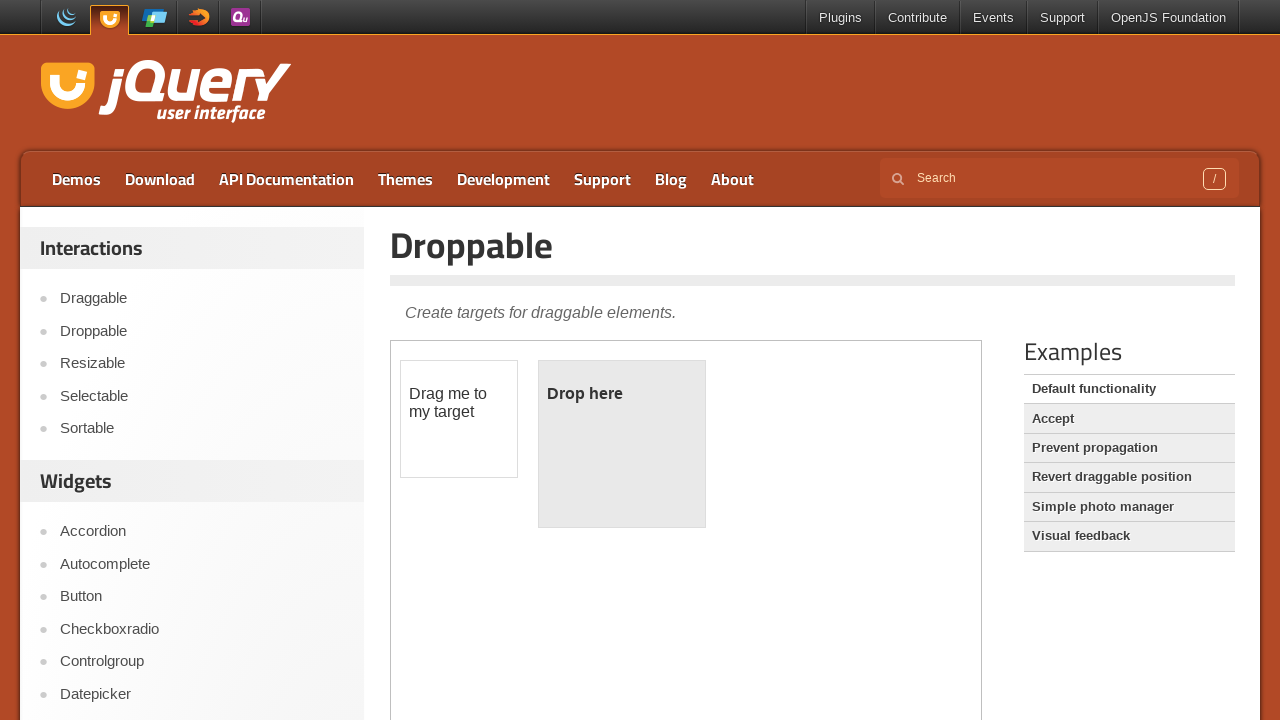

Located draggable element within iframe
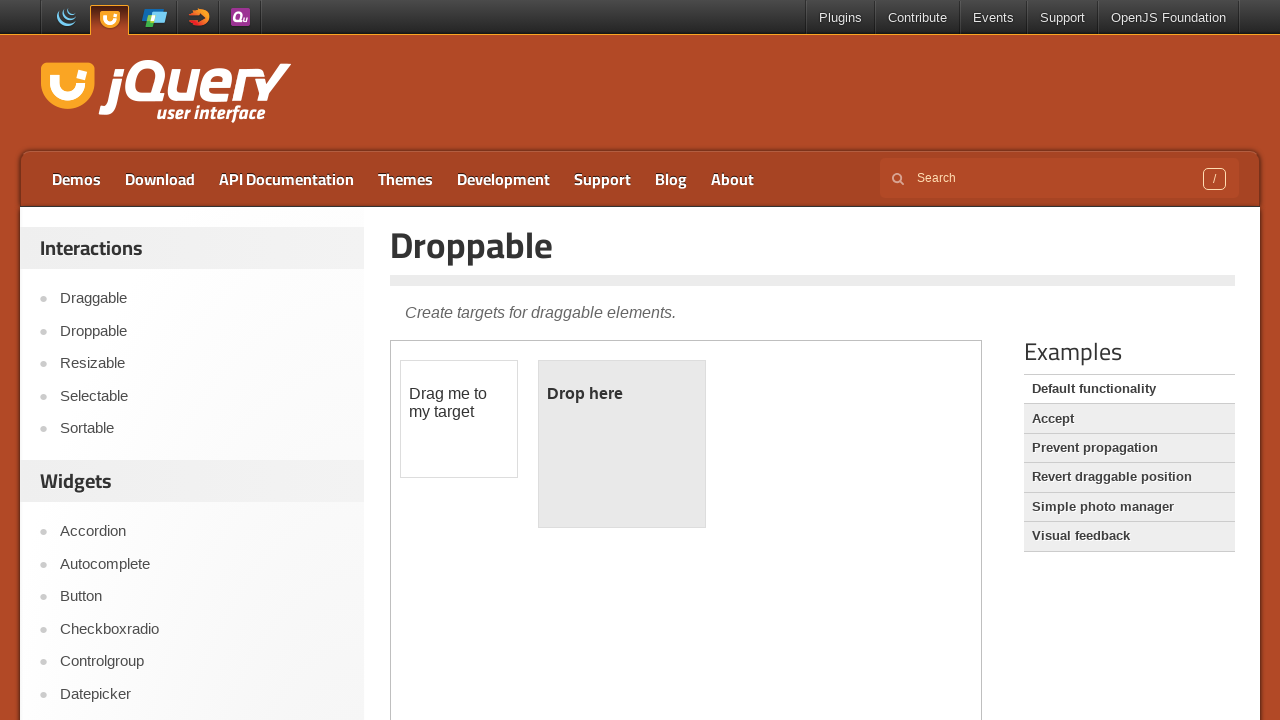

Located droppable target element within iframe
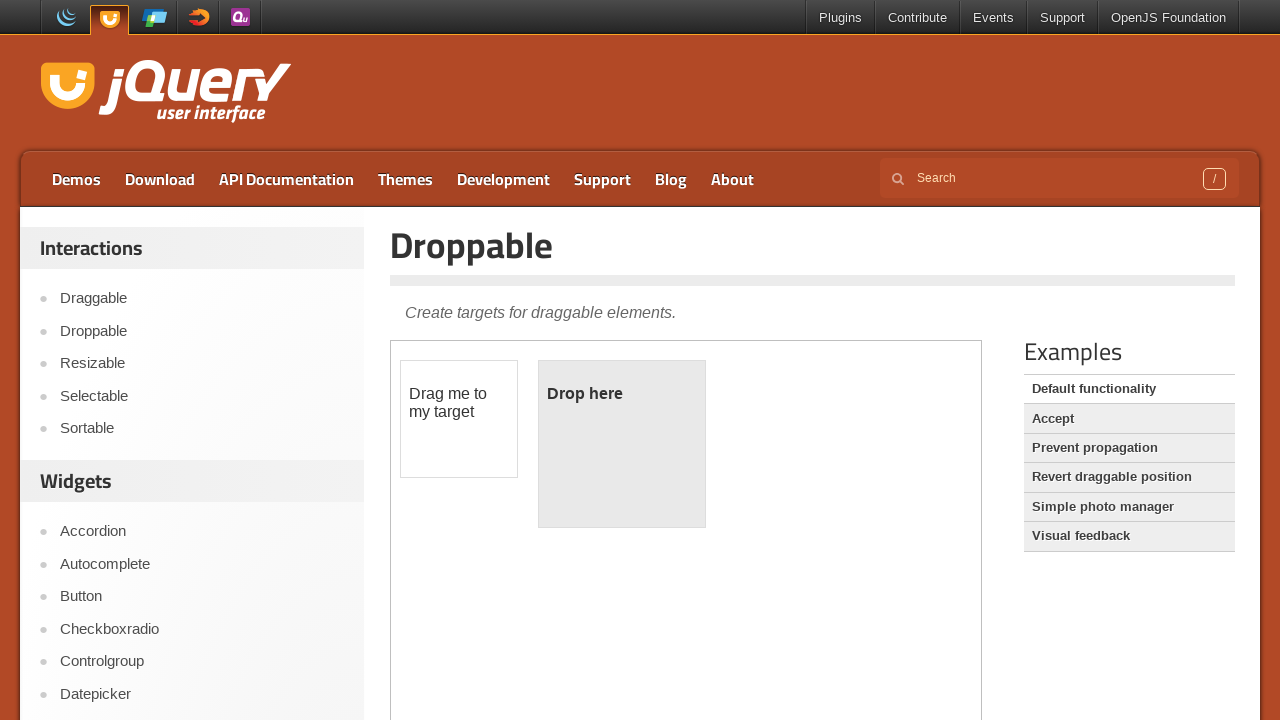

Clicked on the draggable element at (459, 419) on iframe.demo-frame >> internal:control=enter-frame >> #draggable
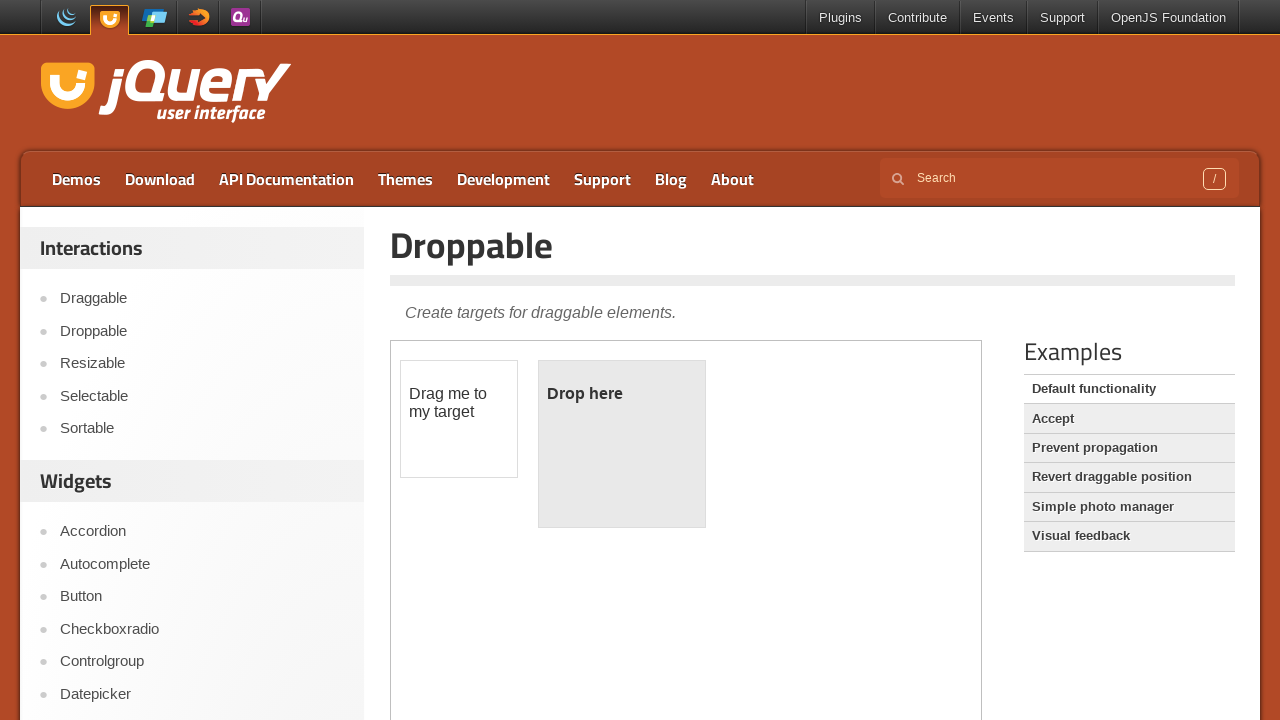

Dragged element and dropped it onto target at (622, 444)
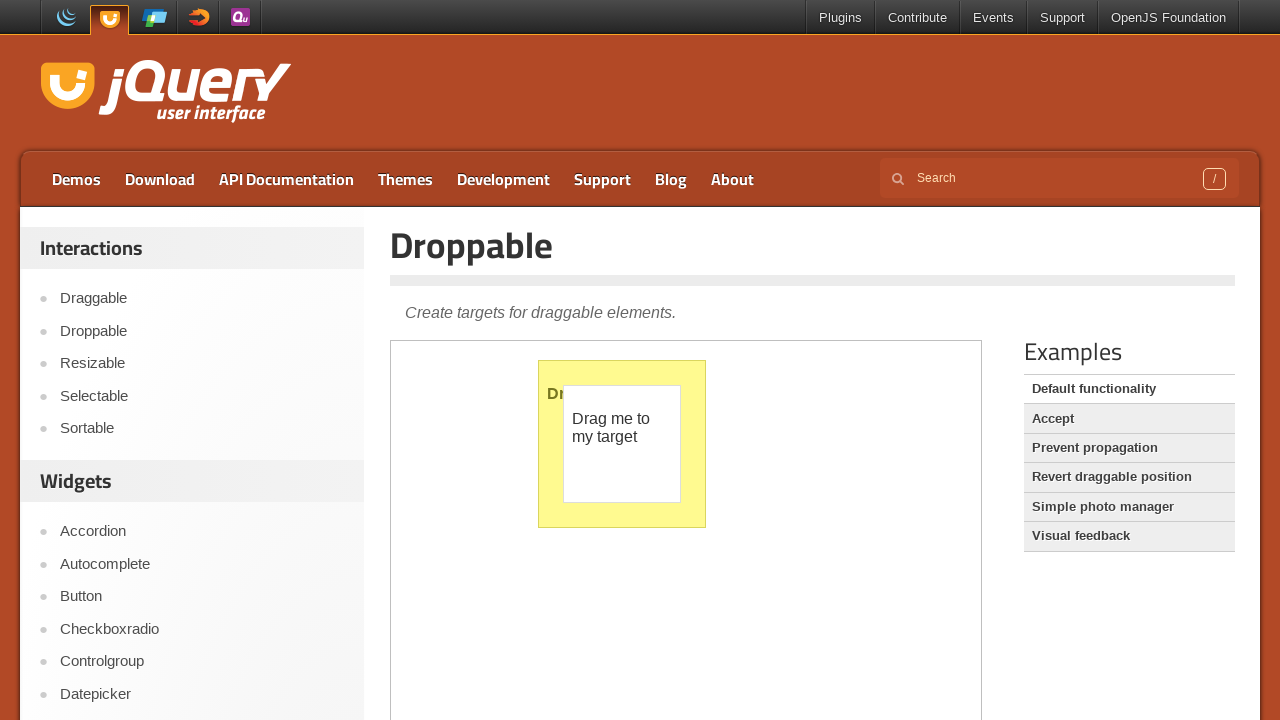

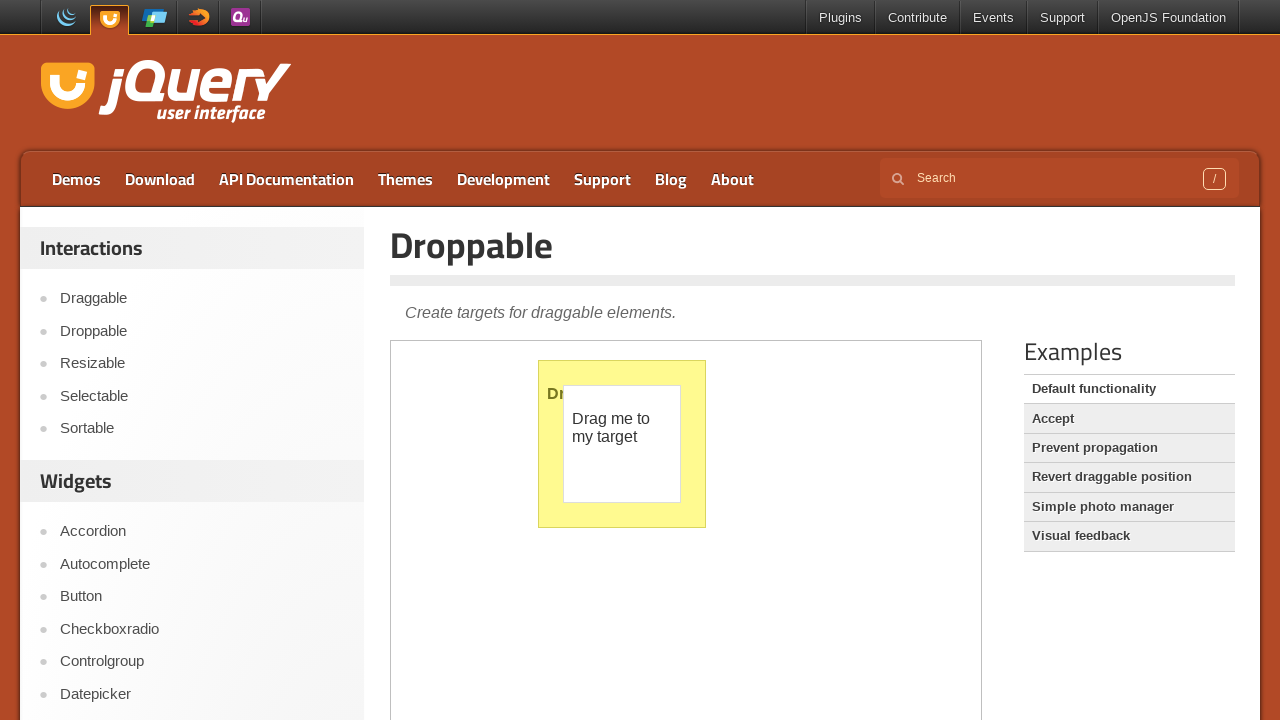